Tests handling of a JavaScript confirm dialog by clicking a button that triggers the confirm, dismissing it, and verifying the cancel result.

Starting URL: https://the-internet.herokuapp.com/javascript_alerts

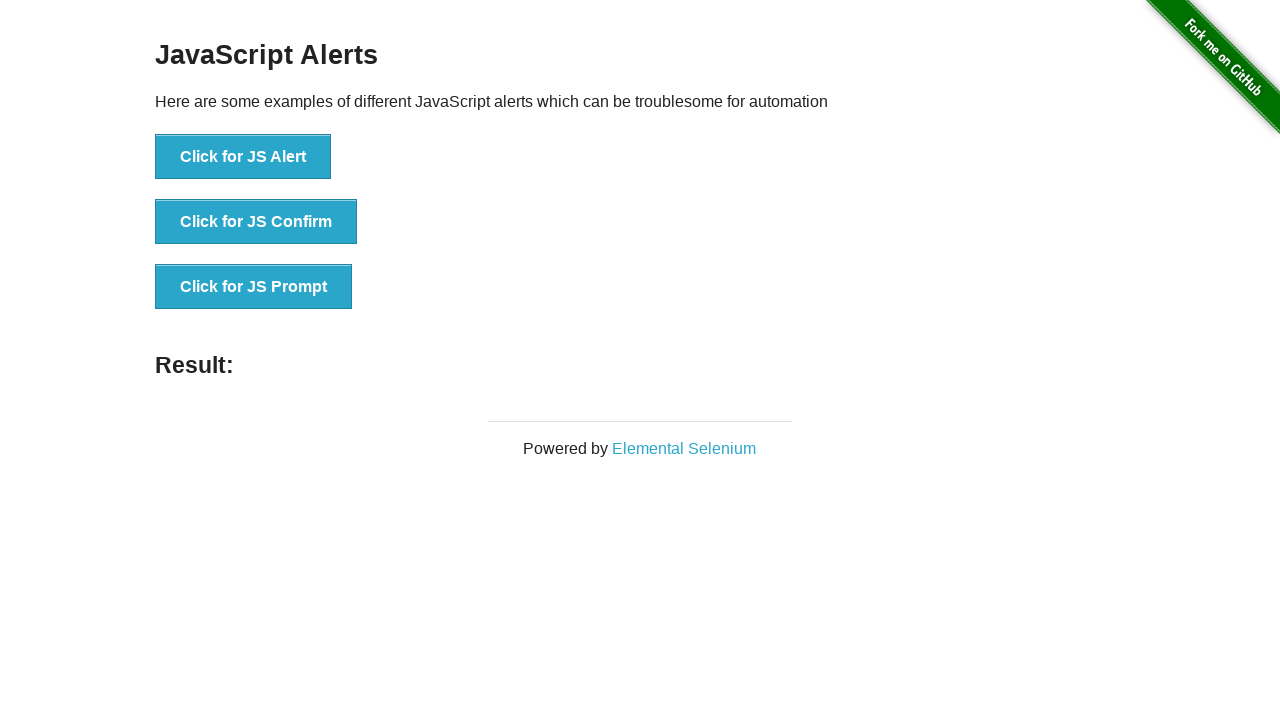

Set up dialog handler to dismiss confirm alerts
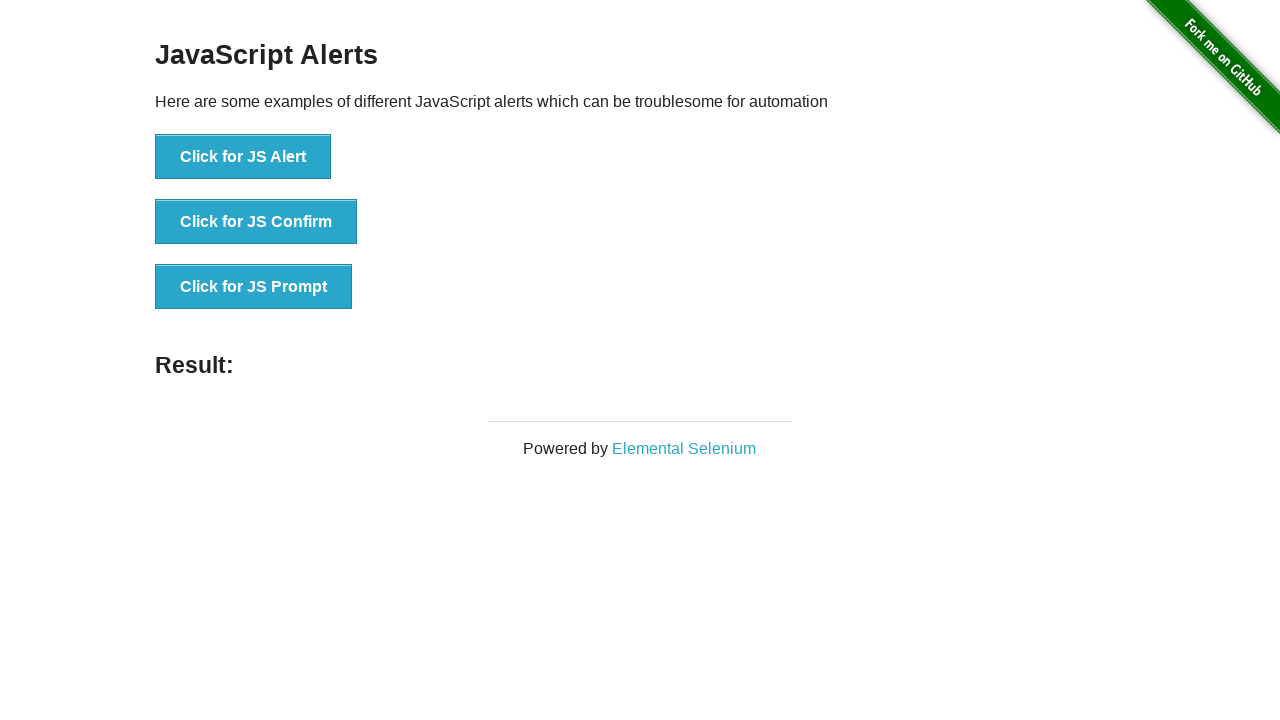

Clicked button to trigger JavaScript confirm dialog at (256, 222) on button[onclick="jsConfirm()"]
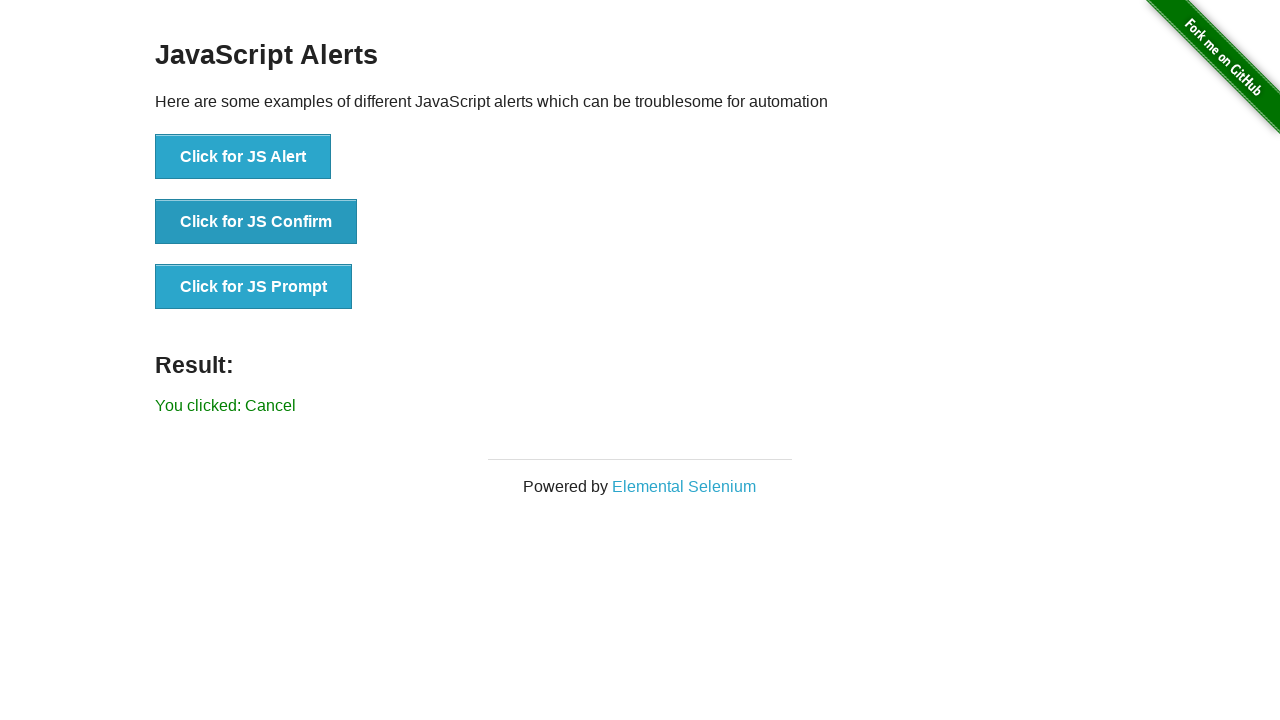

Waited for result element to appear
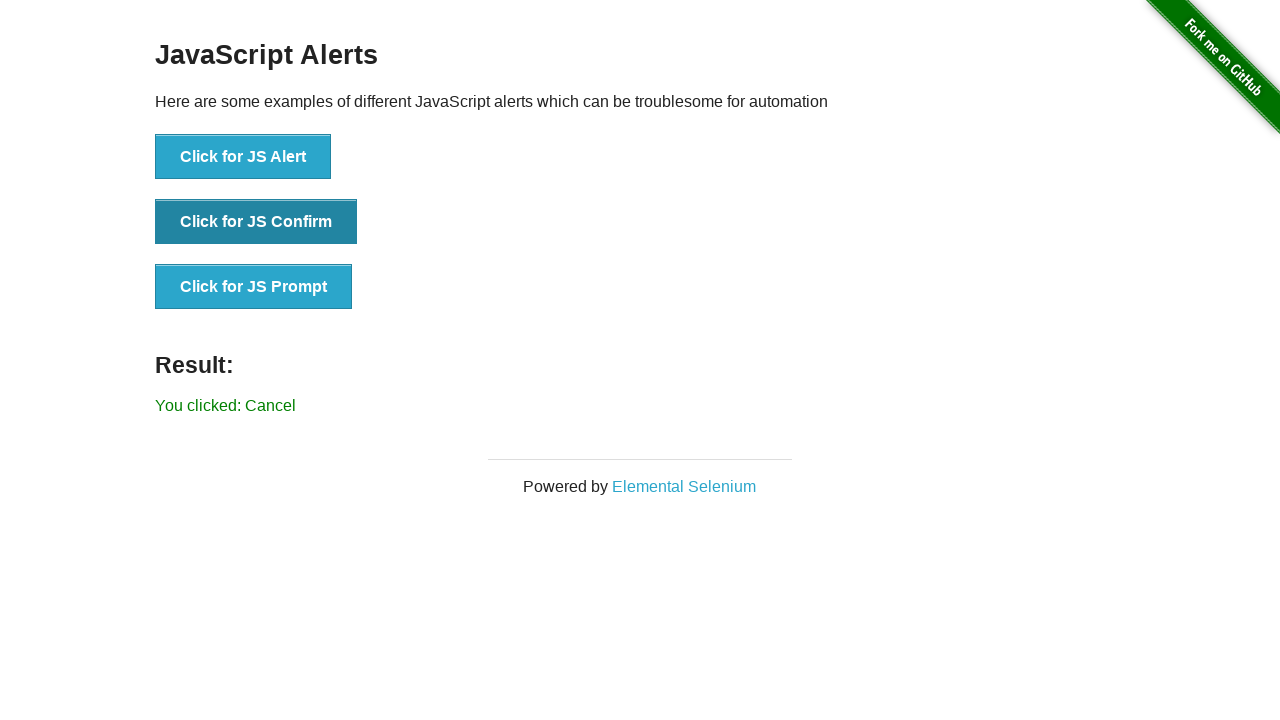

Verified that result shows 'You clicked: Cancel'
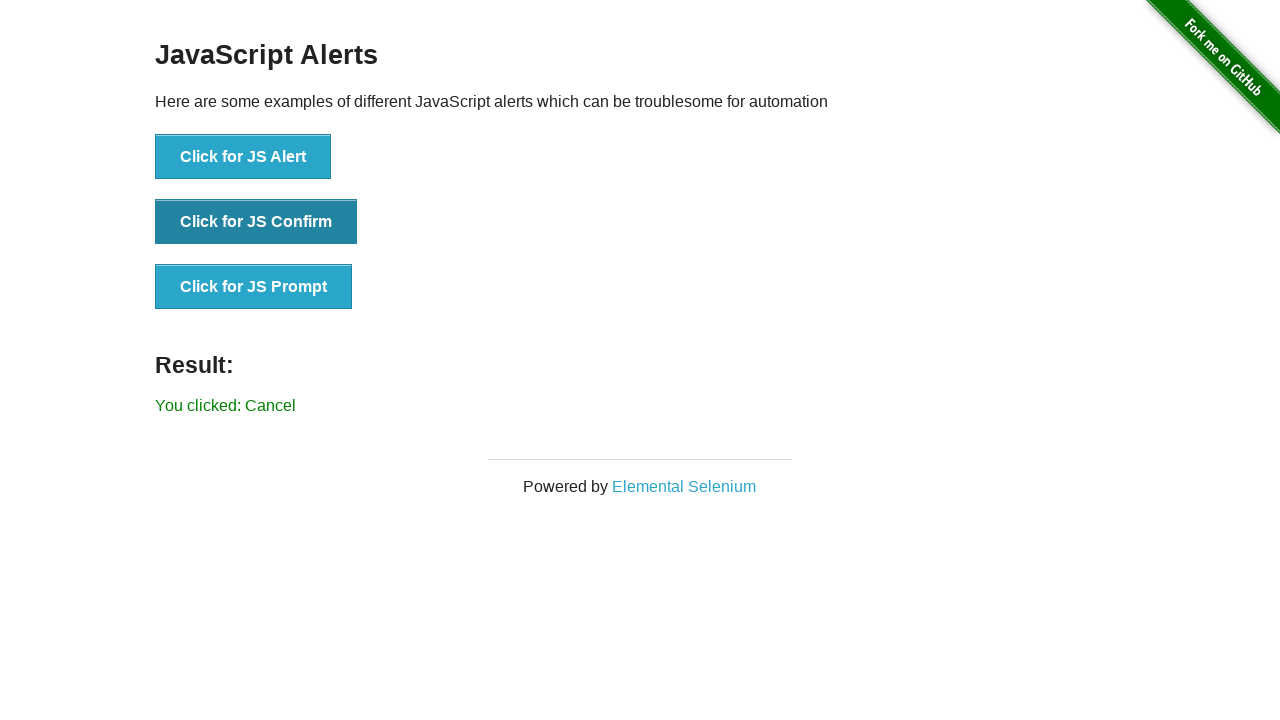

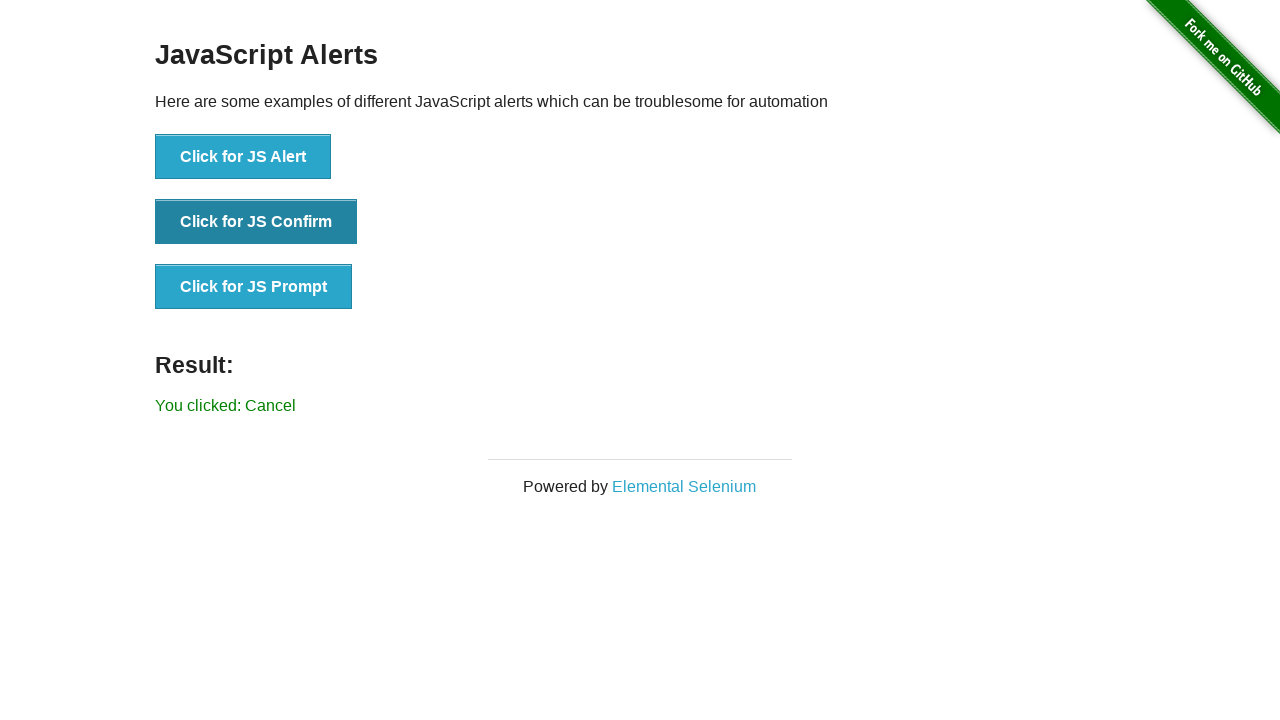